Opens the JetBrains homepage and verifies that the page title matches the expected text "JetBrains: Essential tools for software developers and teams"

Starting URL: https://www.jetbrains.com/

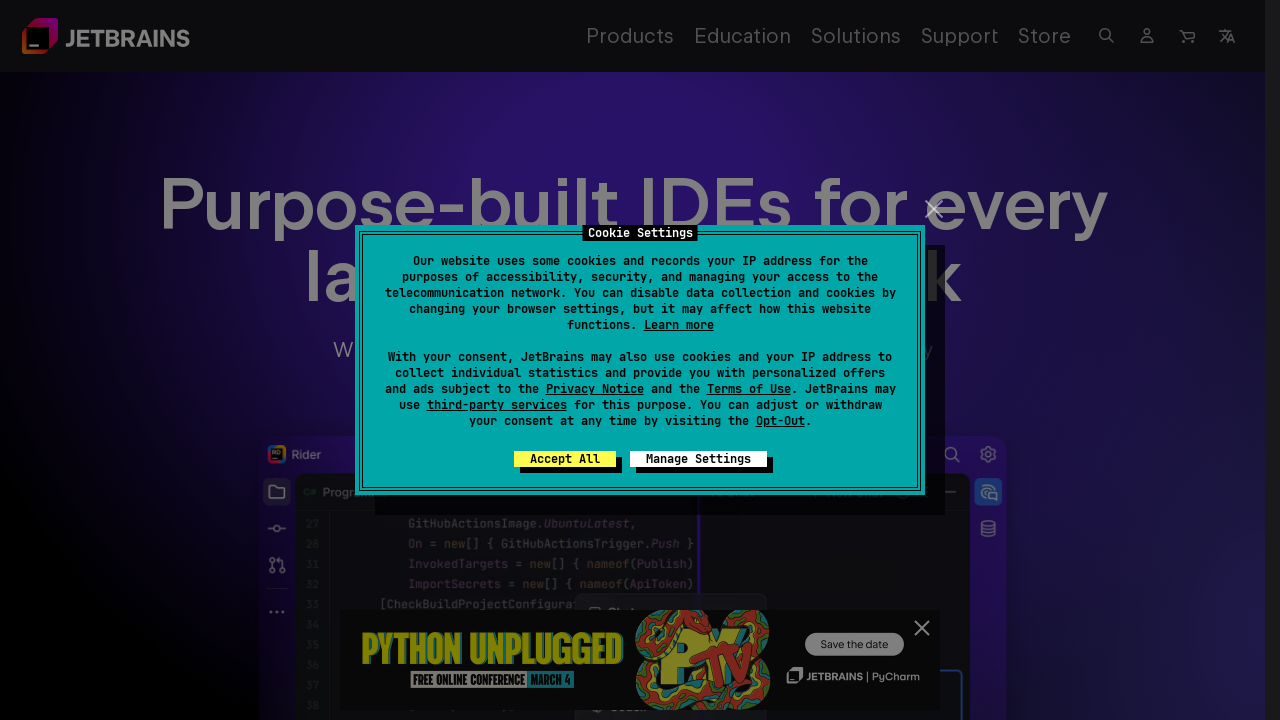

Waited for page to reach domcontentloaded state
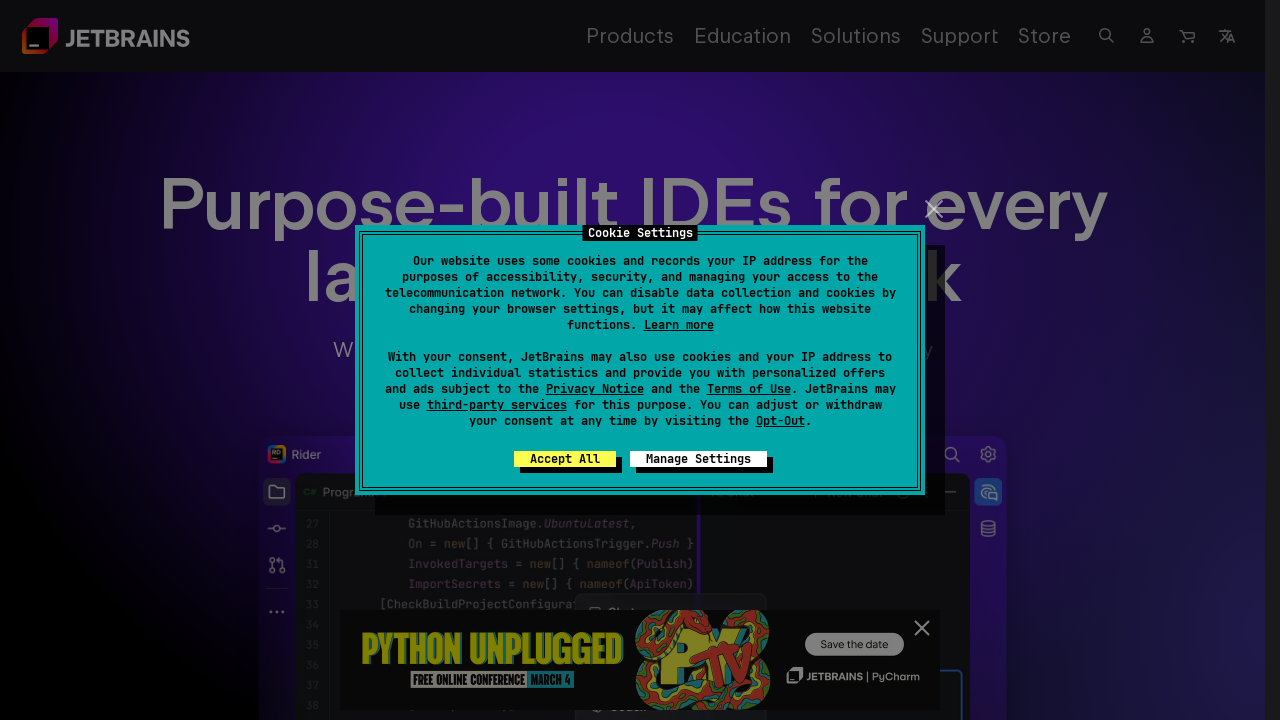

Retrieved page title
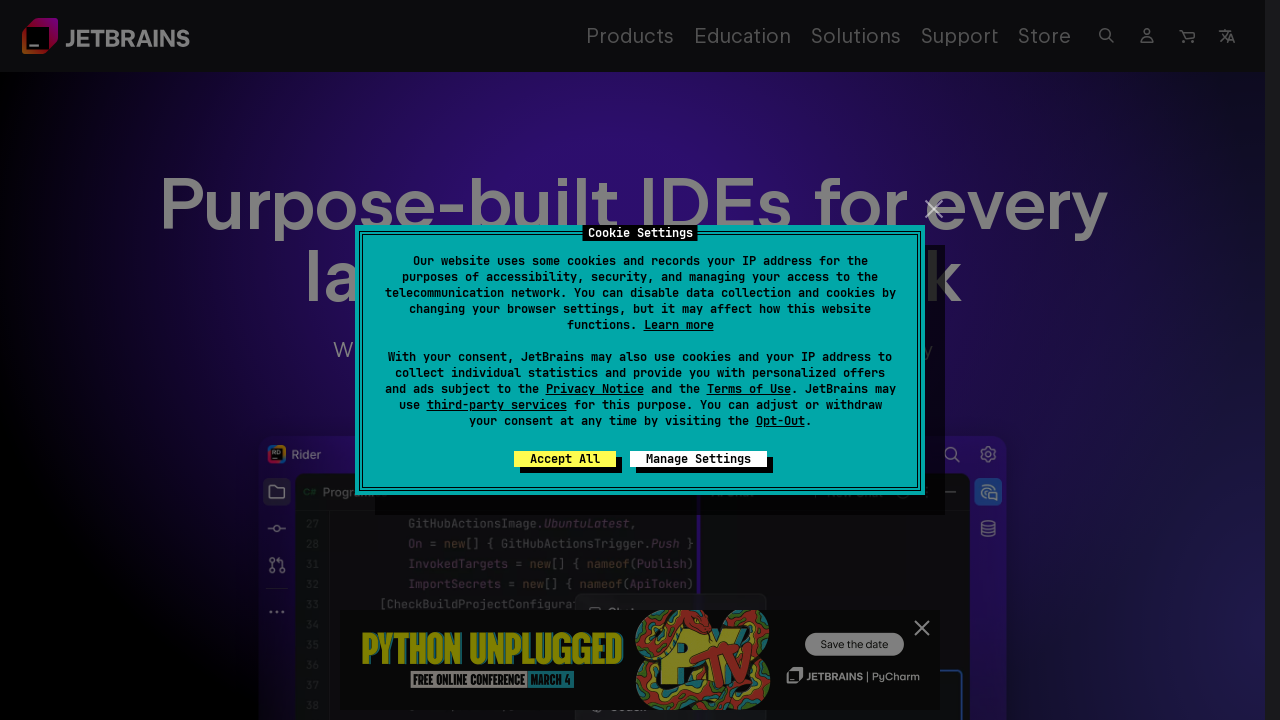

Verified page title matches expected value 'JetBrains: Essential tools for software developers and teams'
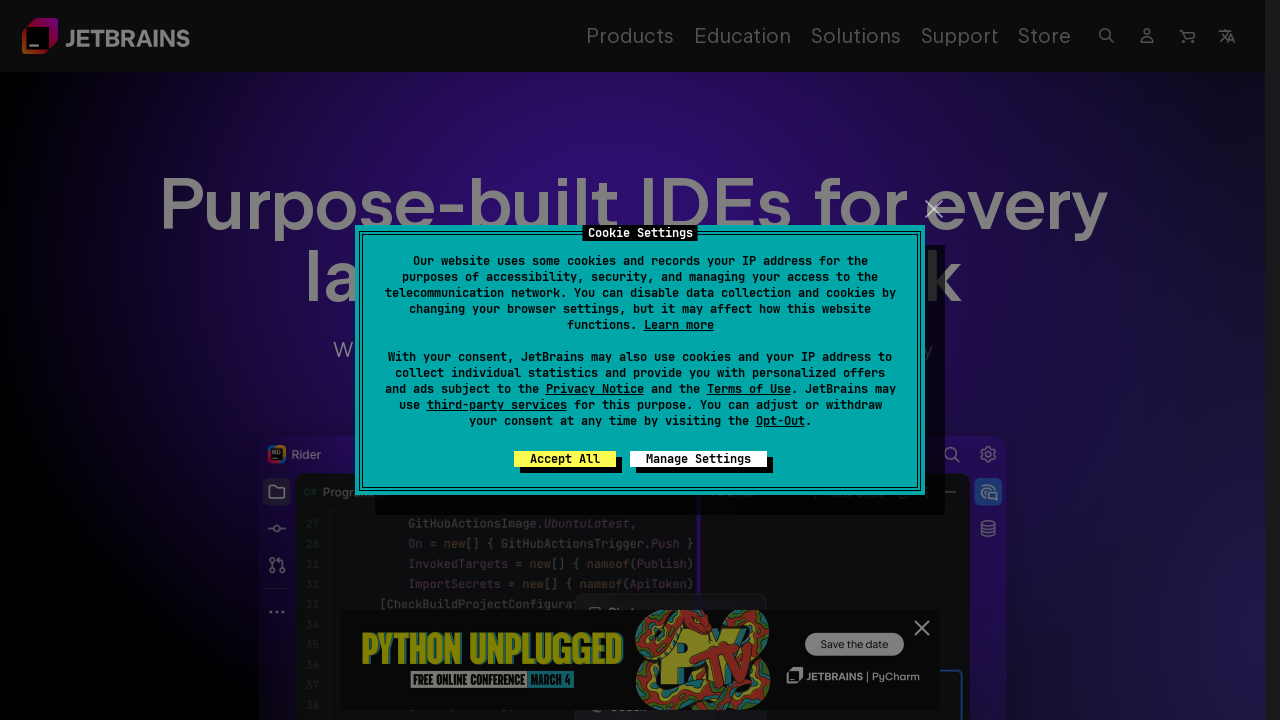

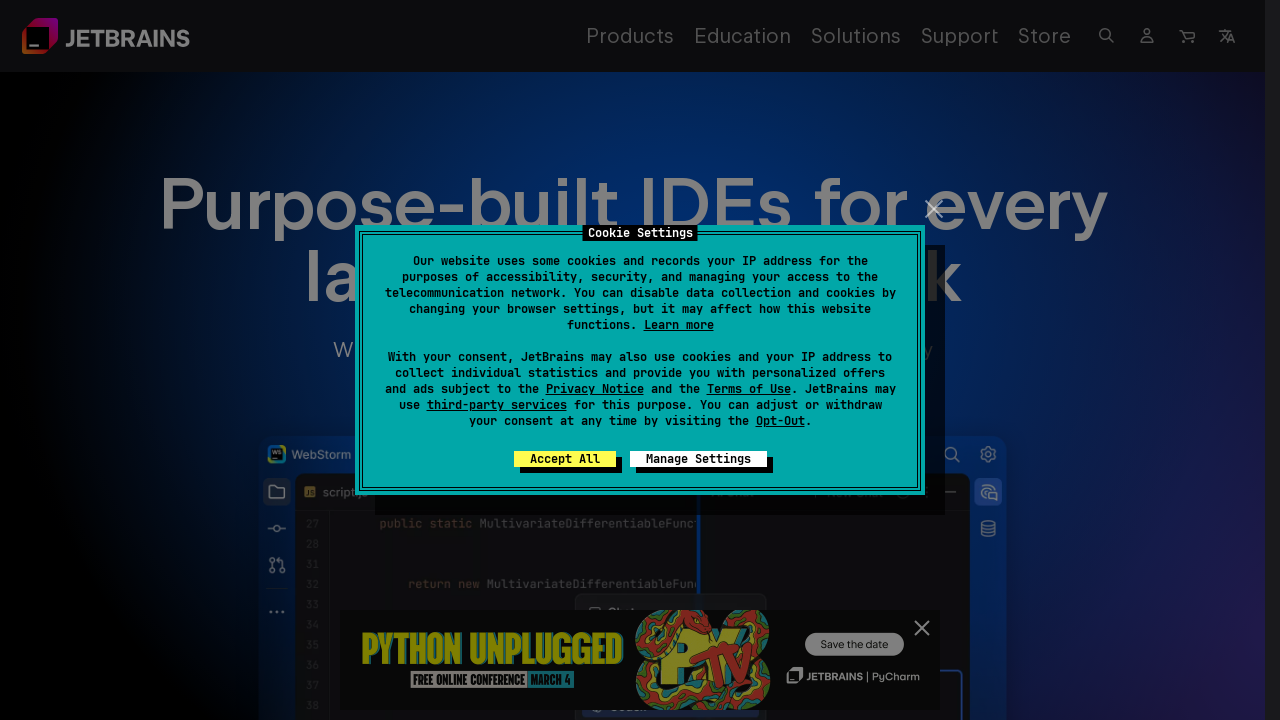